Tests explicit wait functionality by waiting for a price to change to $100, then clicking a book button, reading a value, calculating a mathematical function, and submitting the answer.

Starting URL: http://suninjuly.github.io/explicit_wait2.html

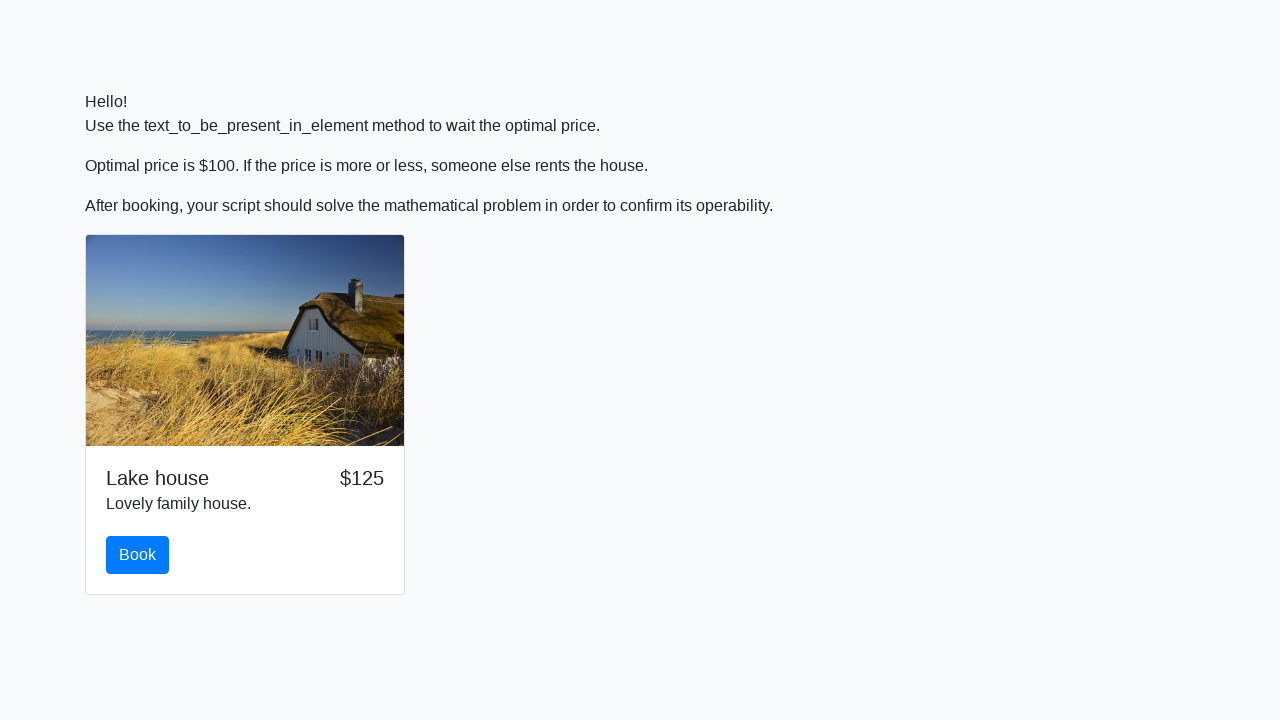

Waited for price to change to $100
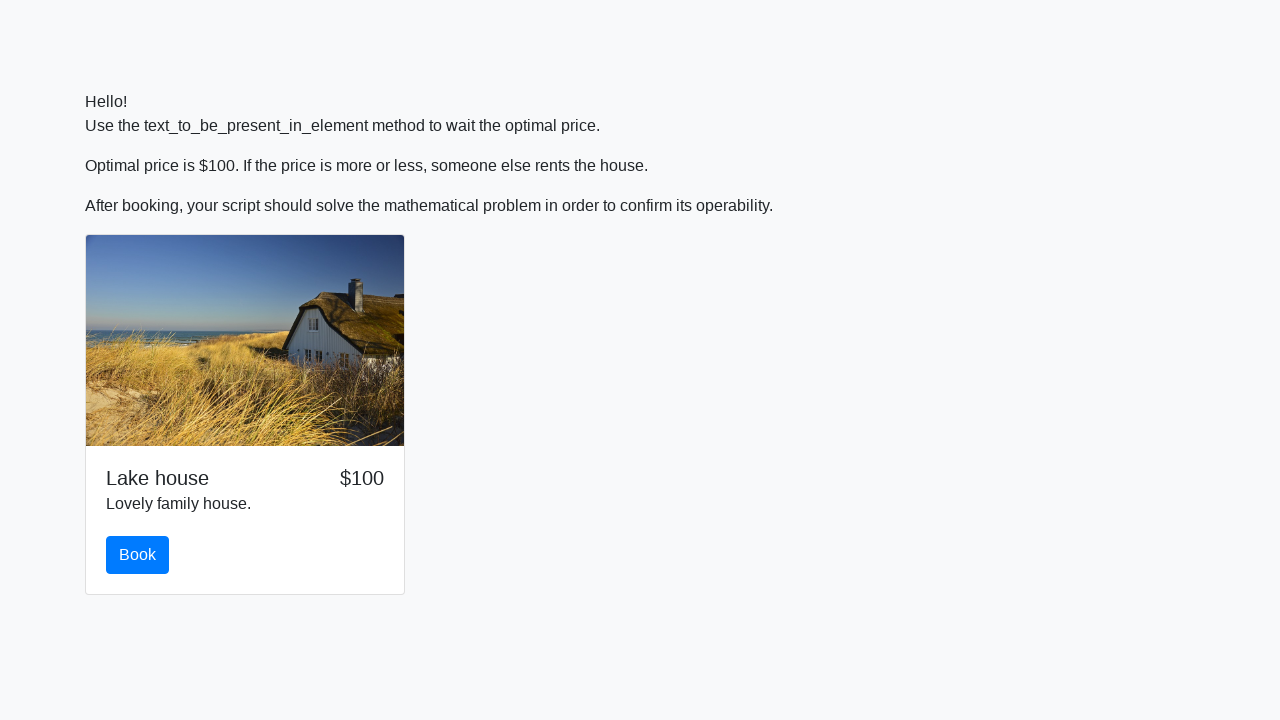

Clicked the book button at (138, 555) on #book
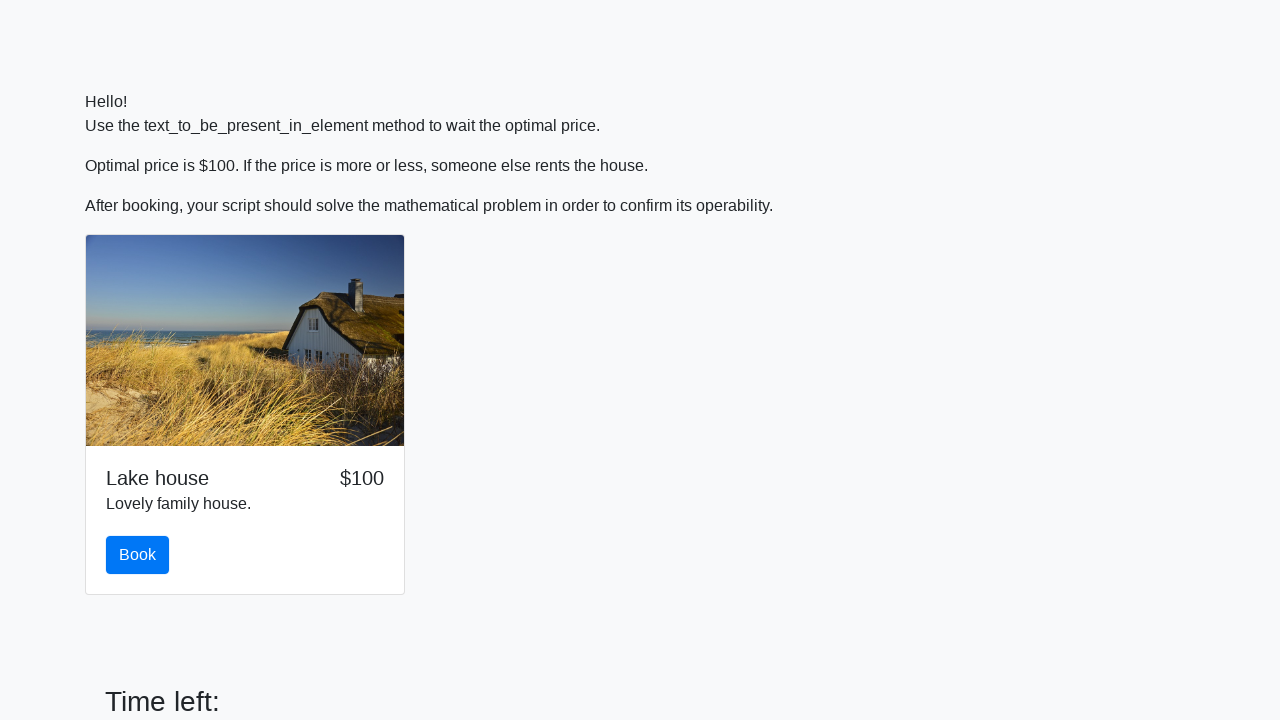

Read value from input_value element: 27
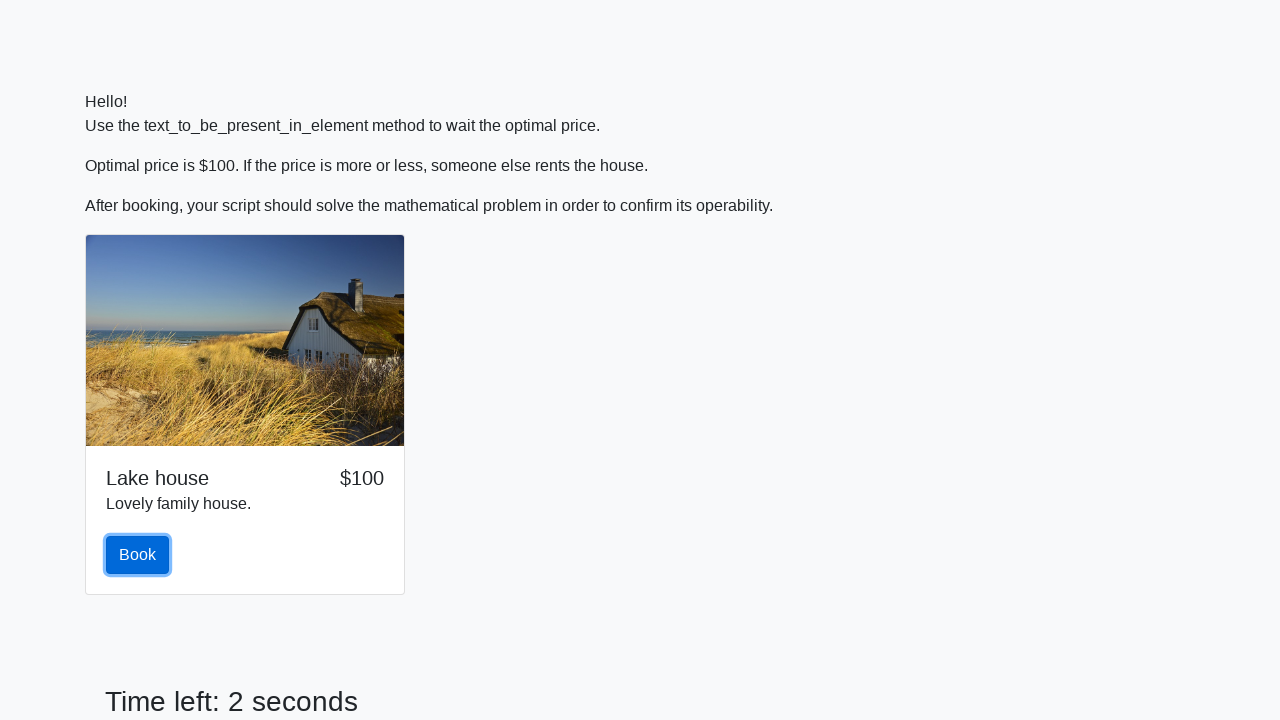

Calculated mathematical function result: 2.440302437111038
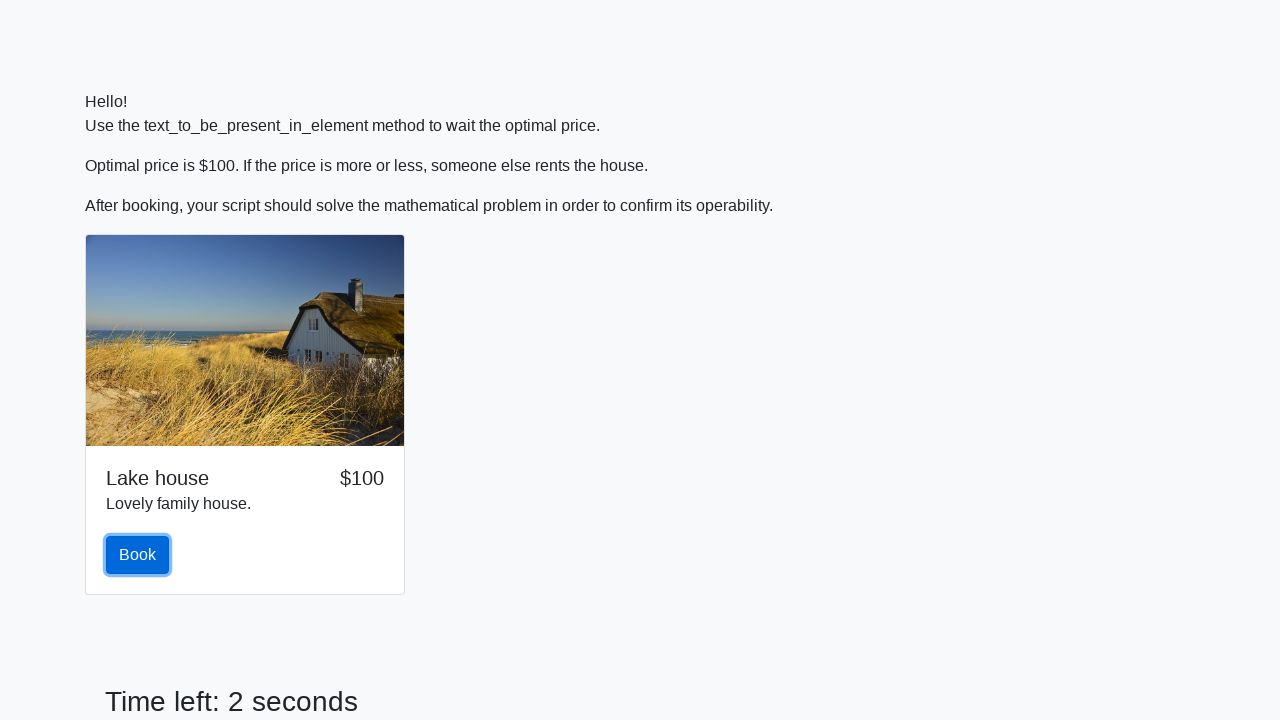

Filled answer field with calculated value on #answer
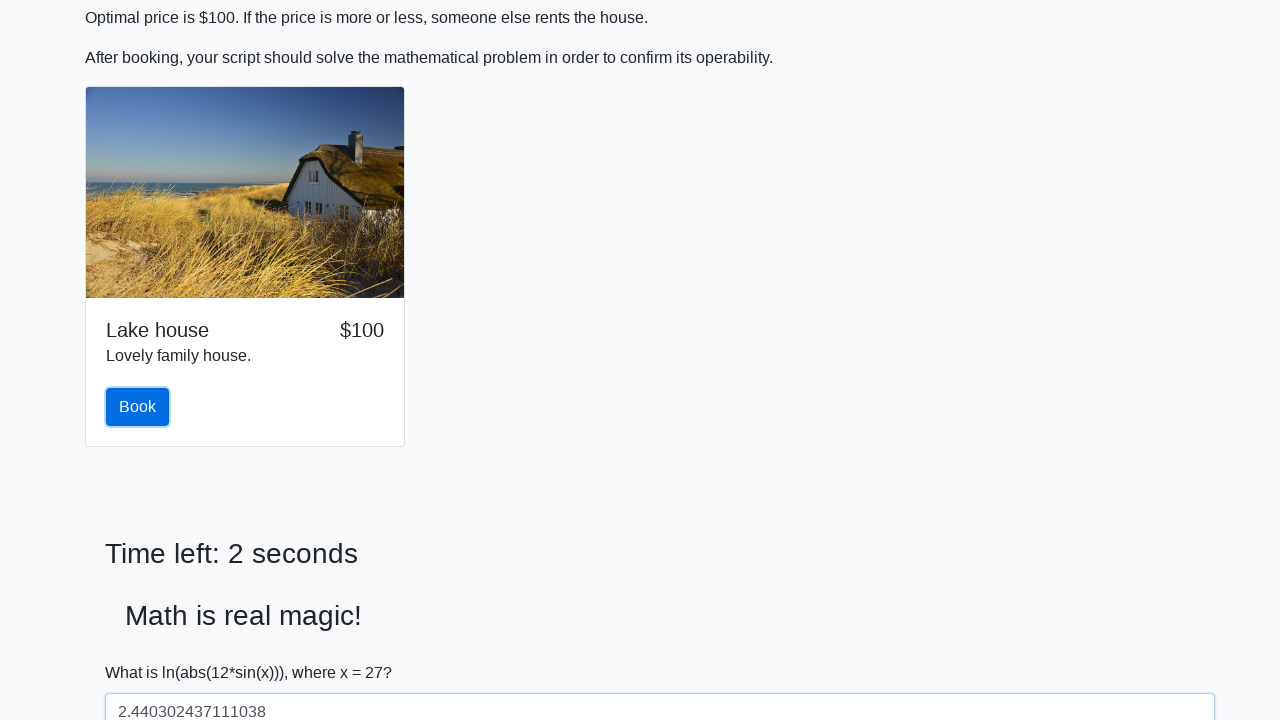

Clicked the Submit button to complete the test at (143, 651) on #solve
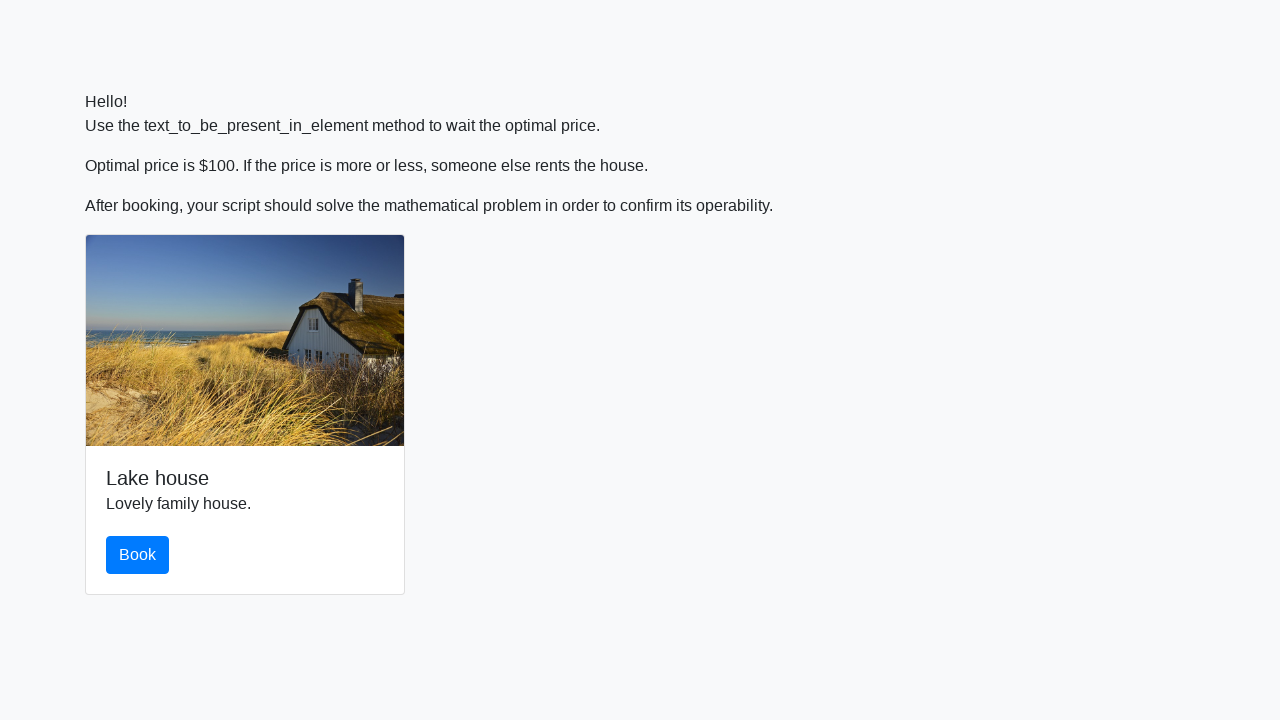

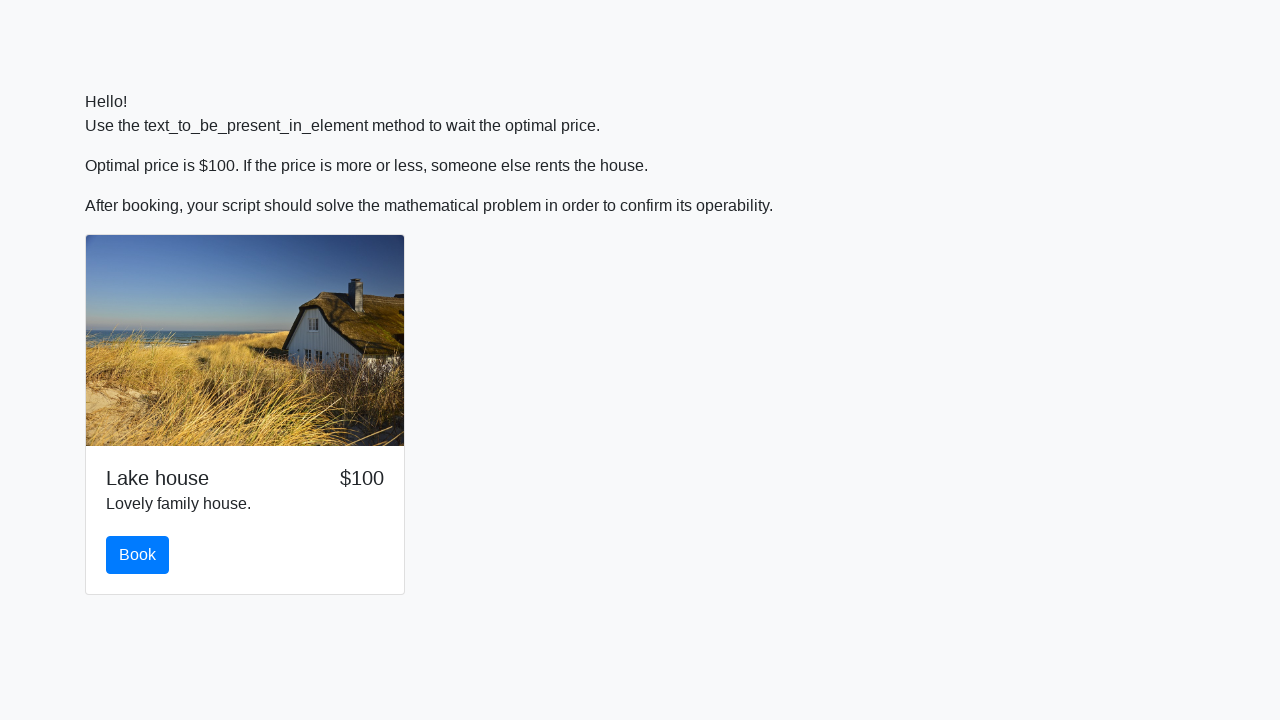